Basic browser automation test that navigates to YouTube and tests window maximize and minimize functionality

Starting URL: https://www.youtube.com/

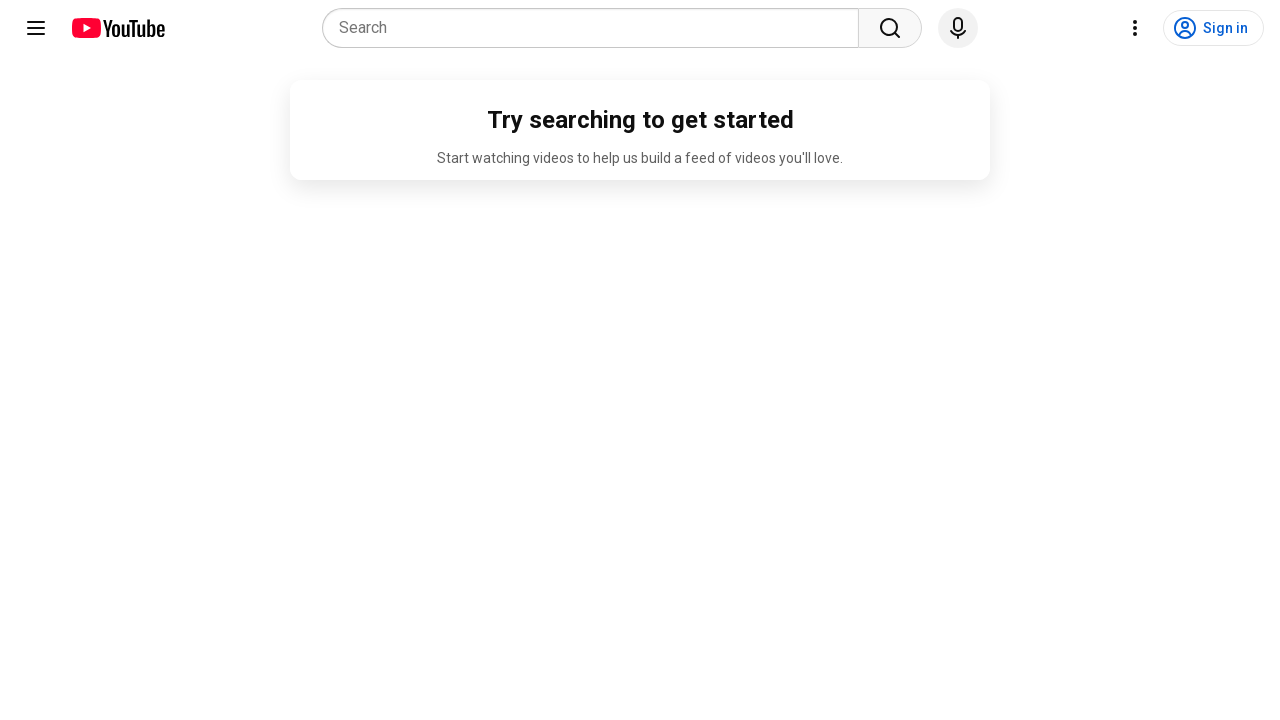

Set viewport size to 1920x1080 to maximize browser window
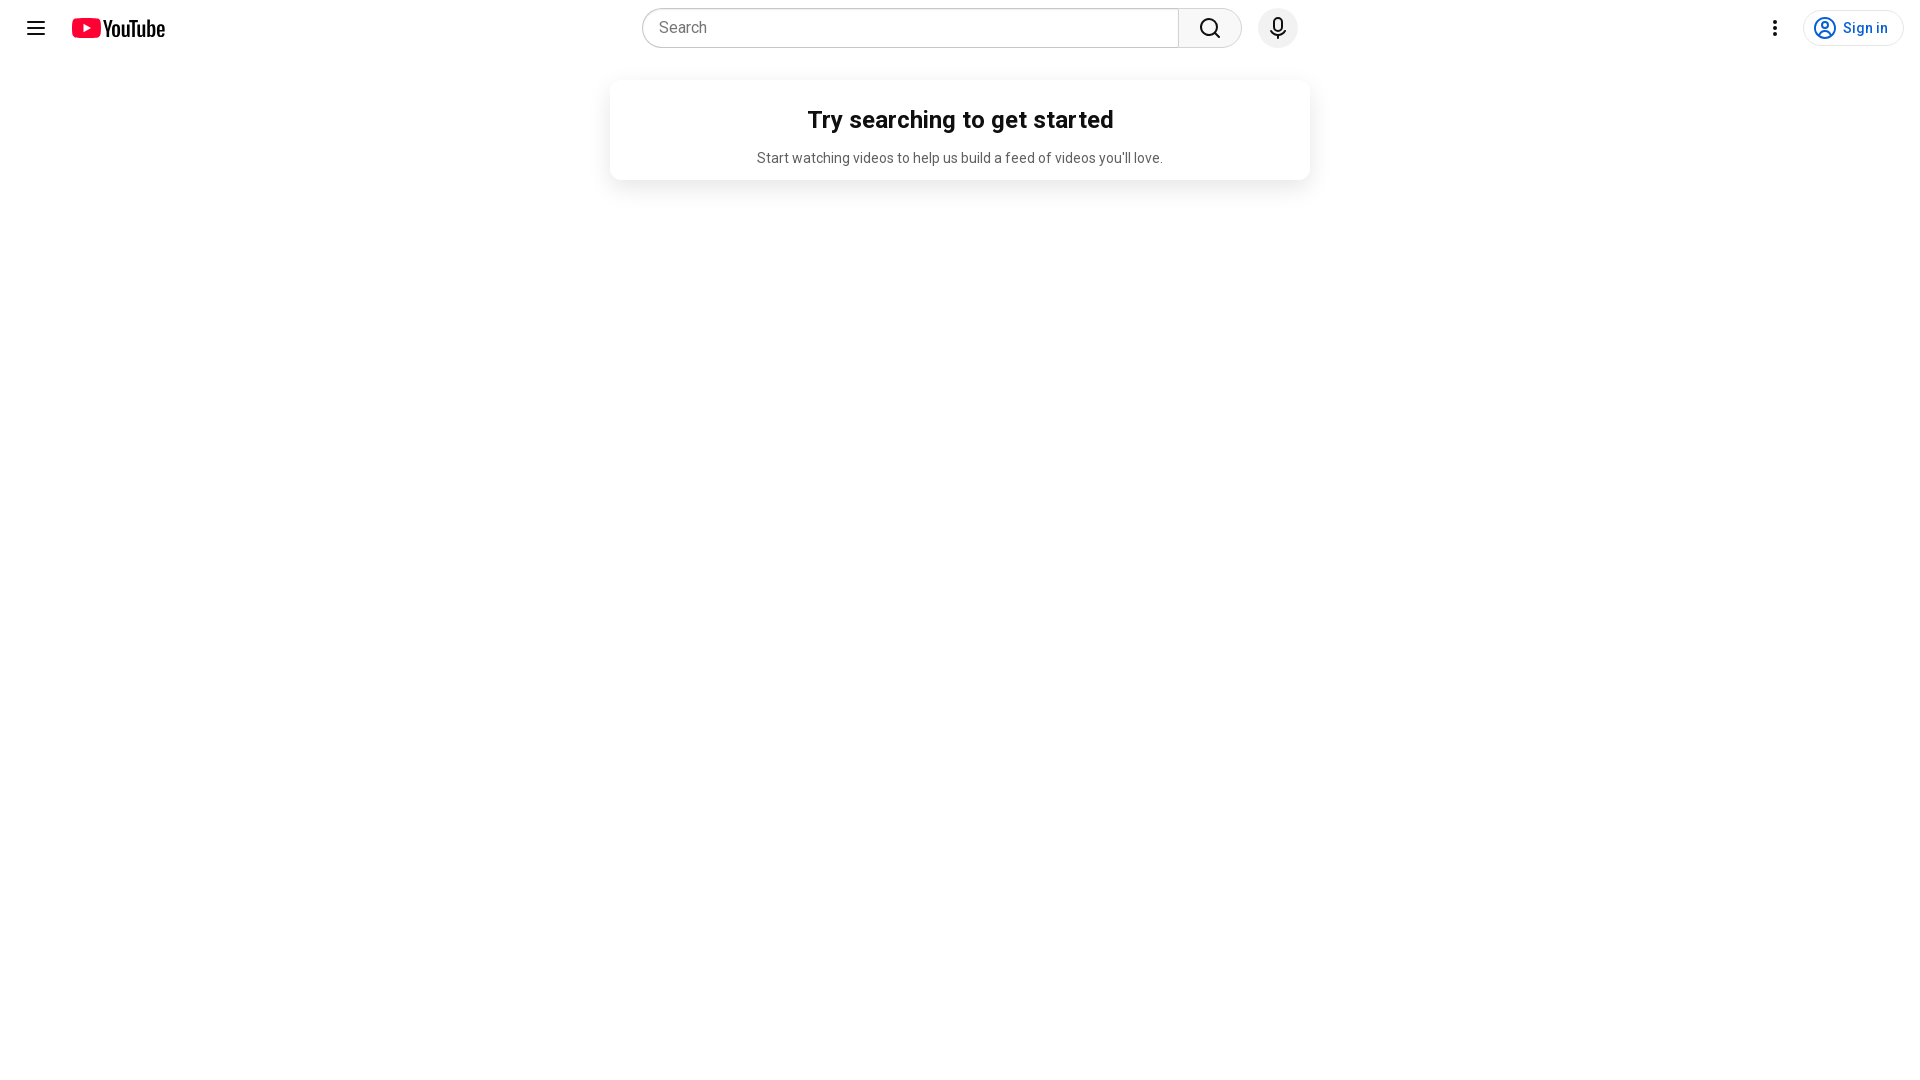

YouTube page loaded (domcontentloaded state)
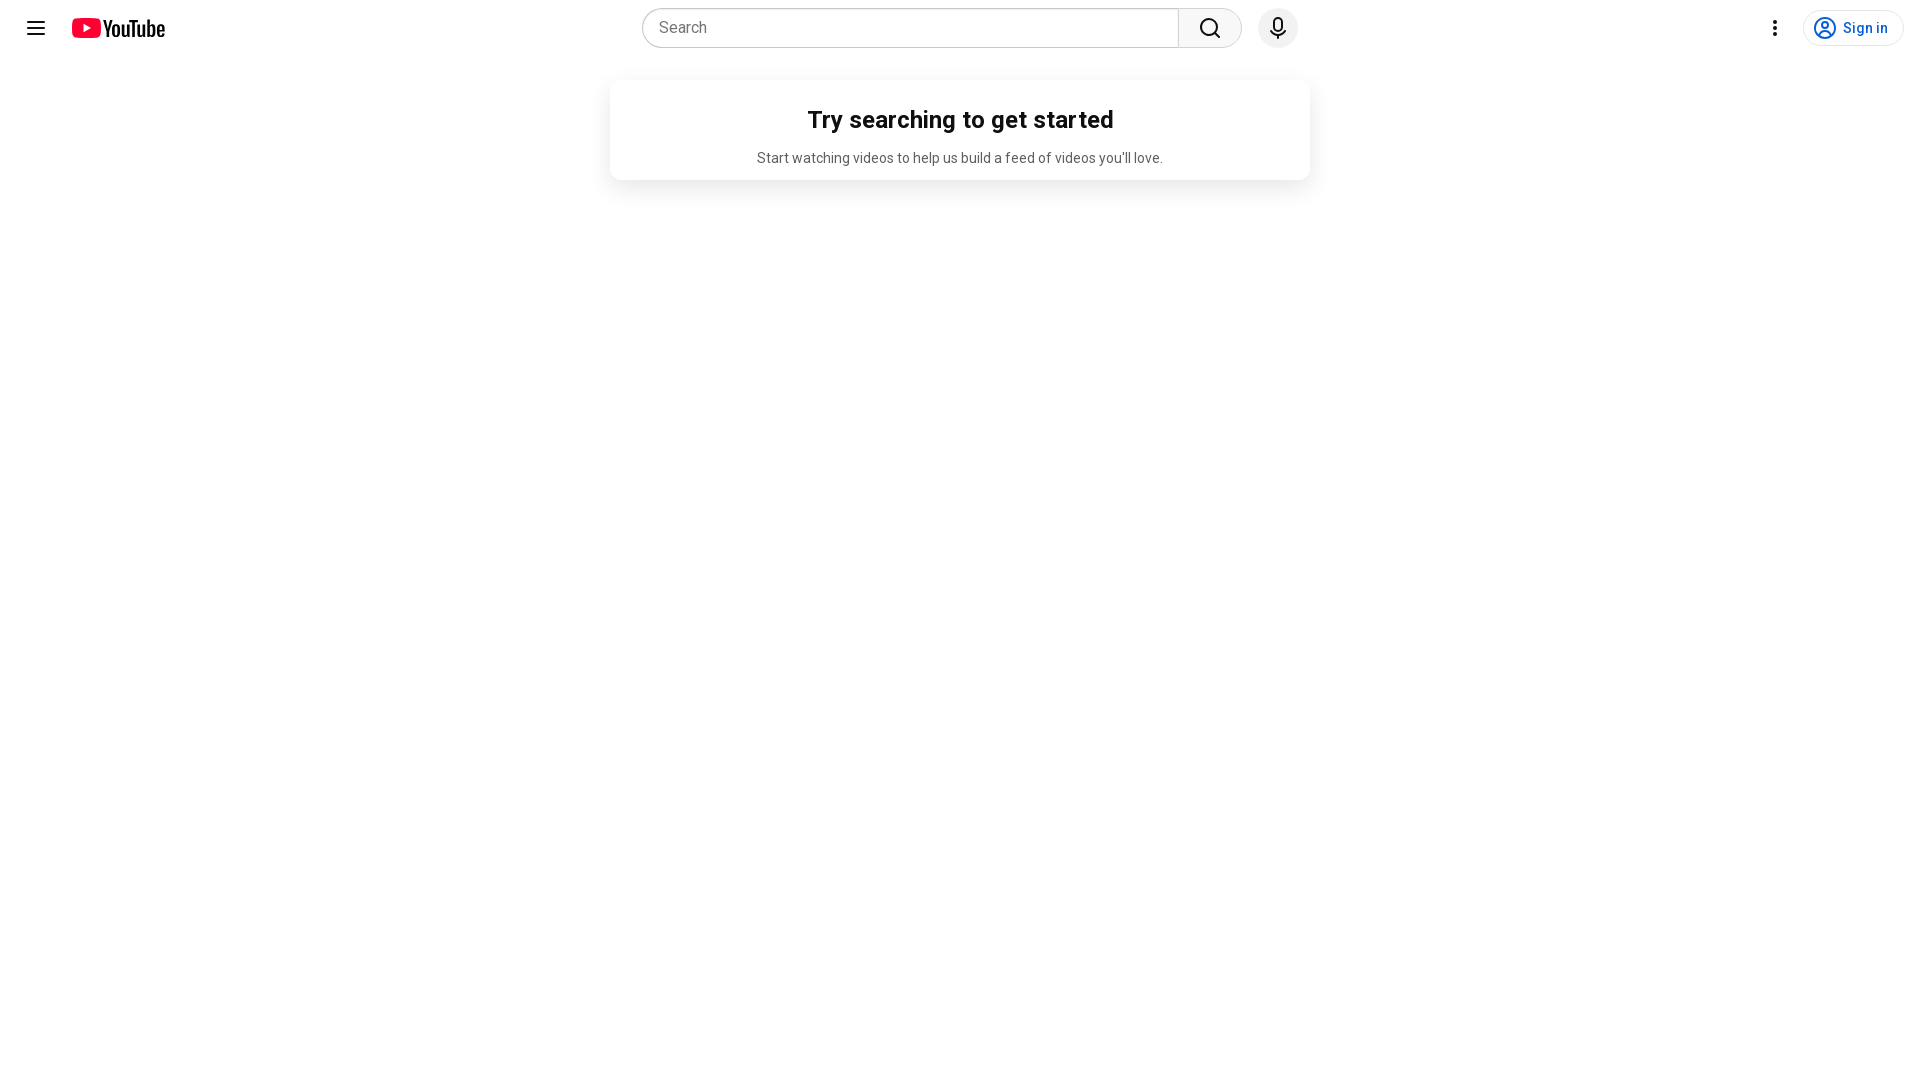

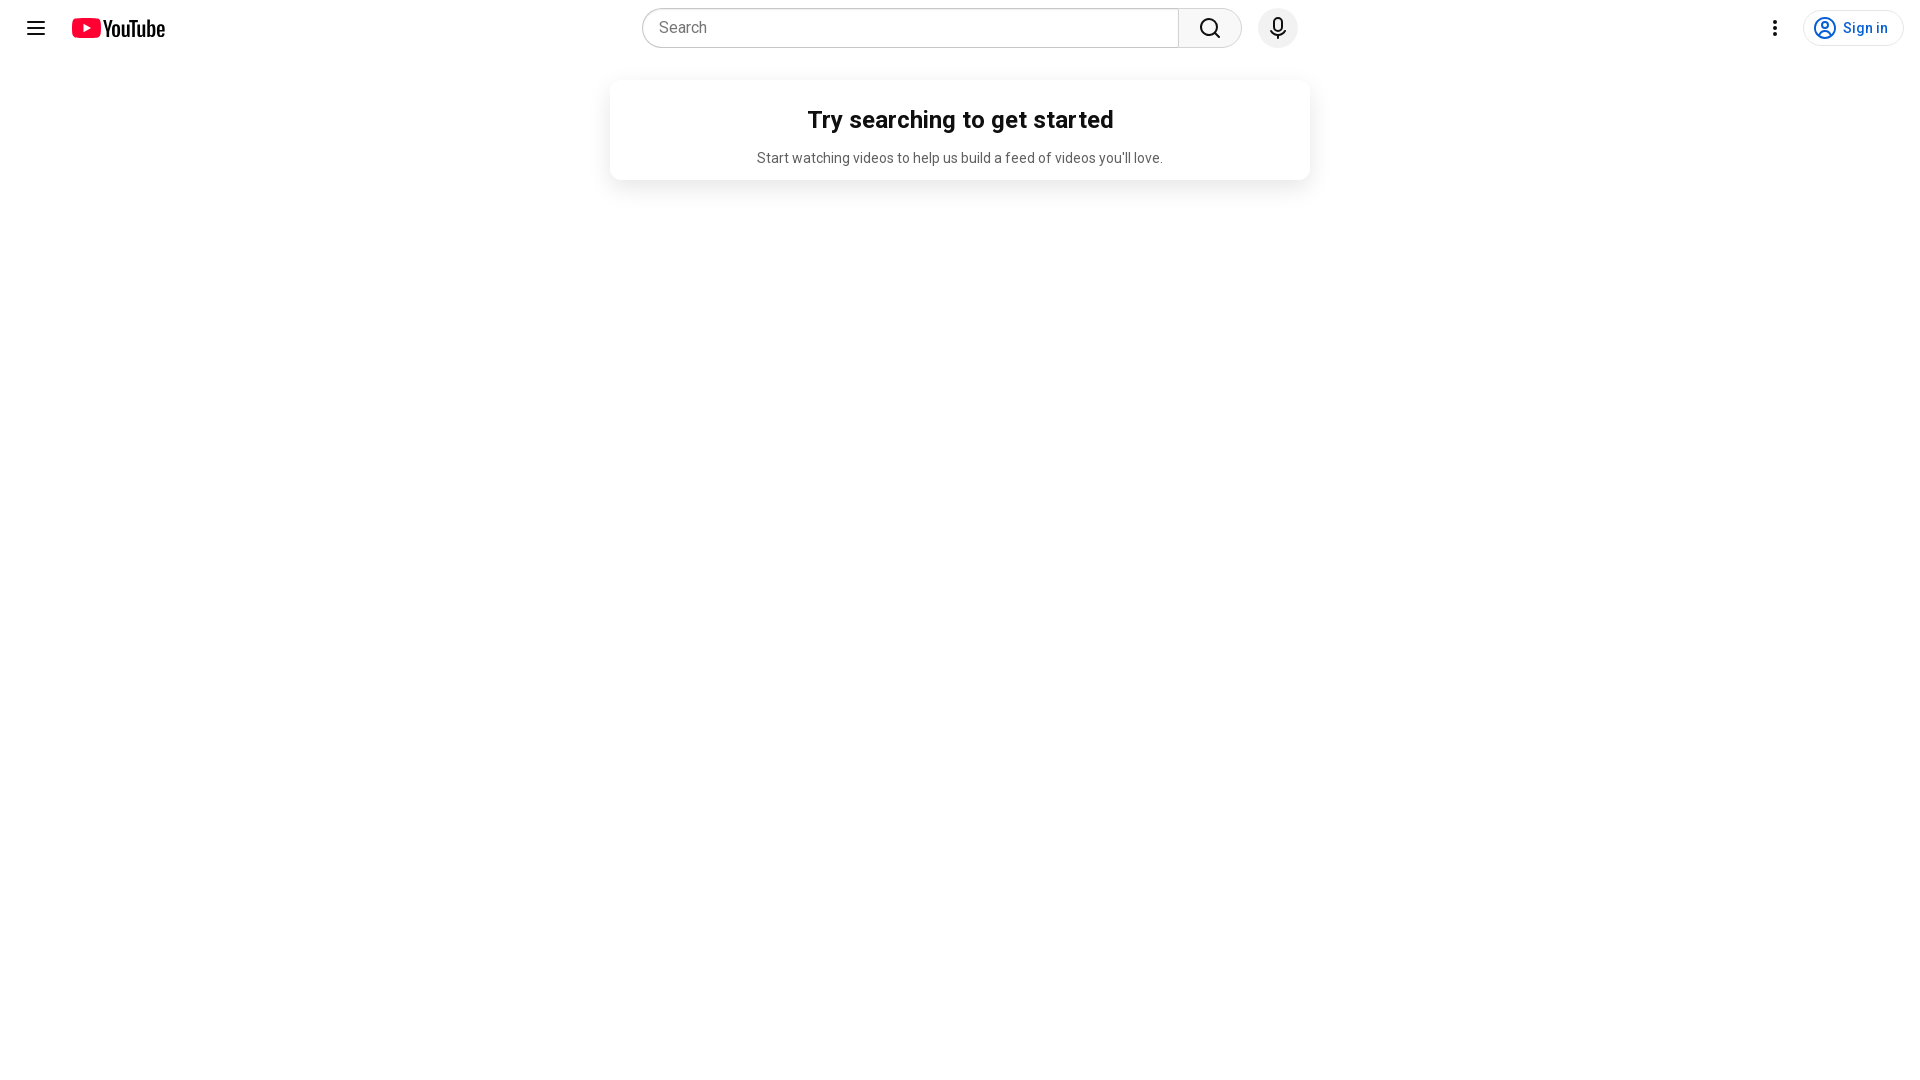